Tests the Word to PDF conversion page by navigating to the file upload page and clicking the file picker button to initiate file selection.

Starting URL: https://www.ilovepdf.com/word_to_pdf

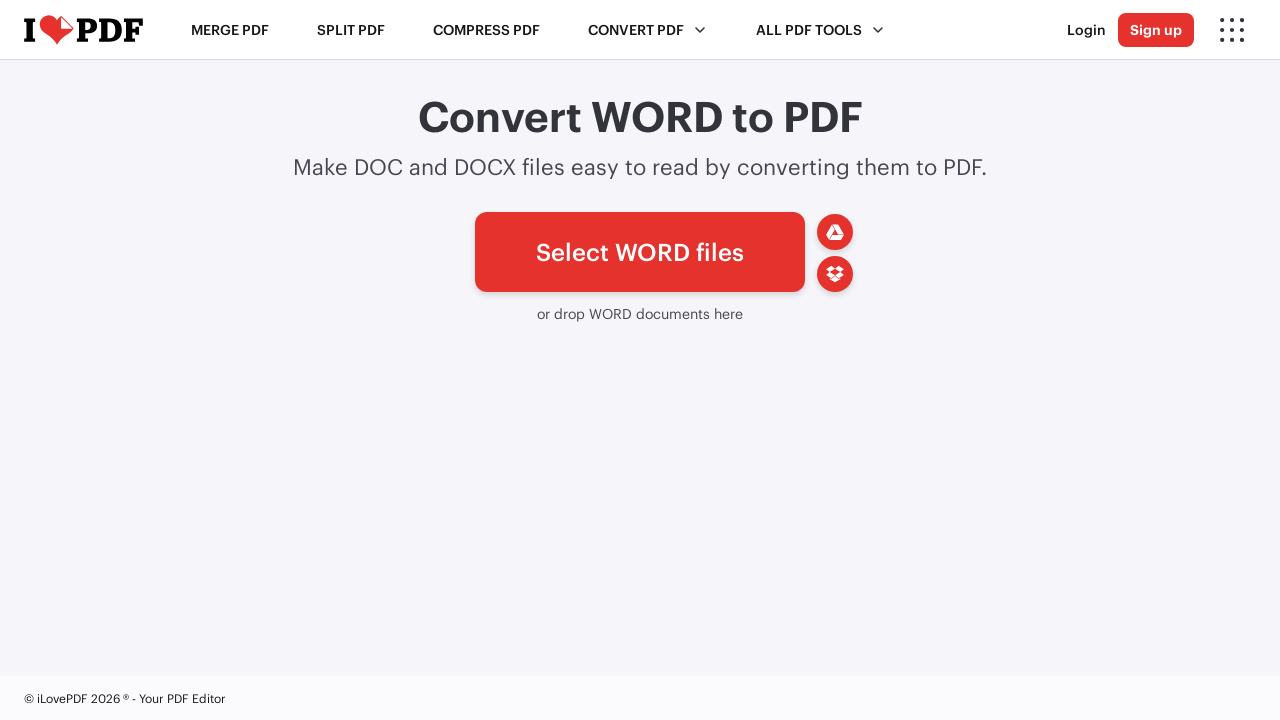

Navigated to Word to PDF conversion page
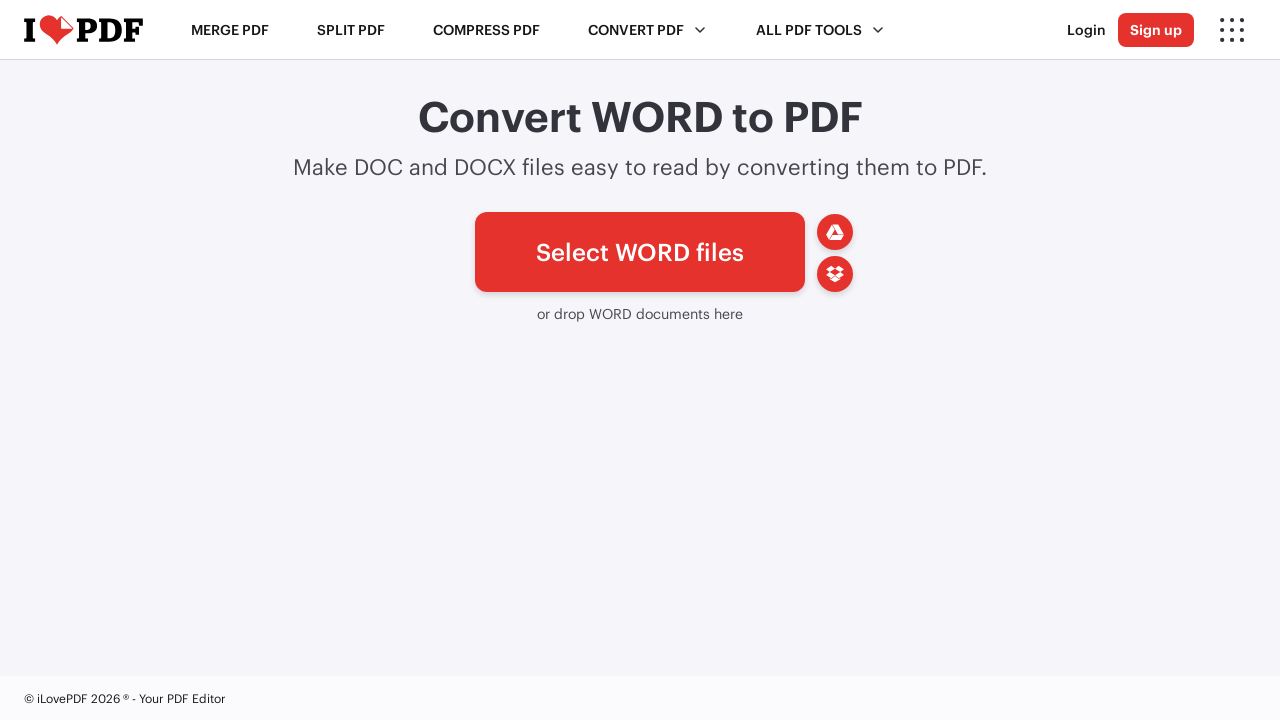

Clicked file picker button to initiate file selection at (640, 252) on #pickfiles
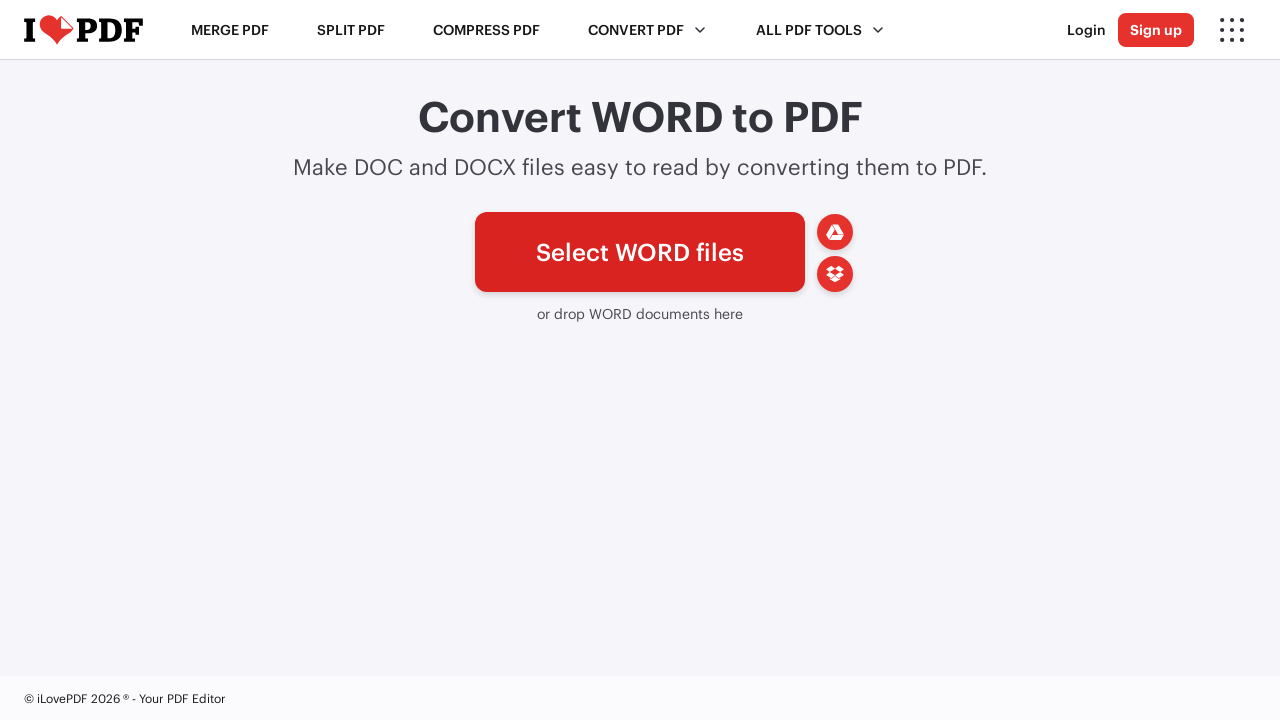

Waited for file picker dialog to appear
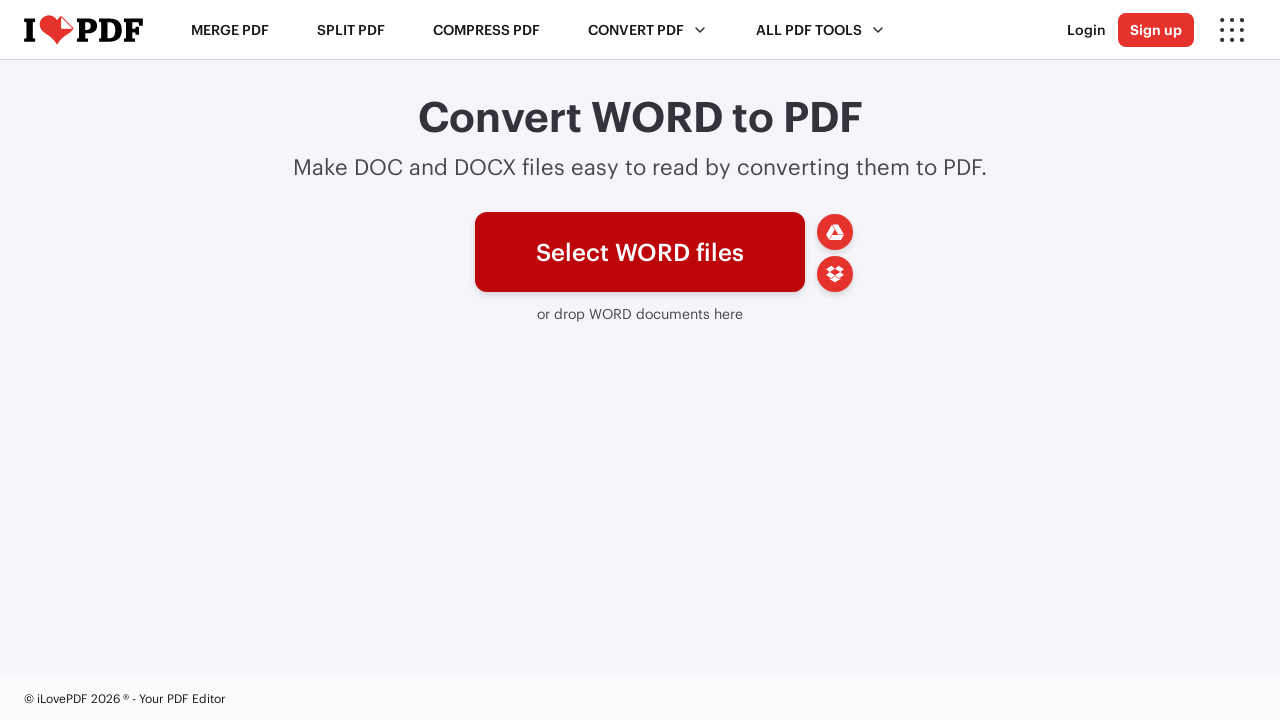

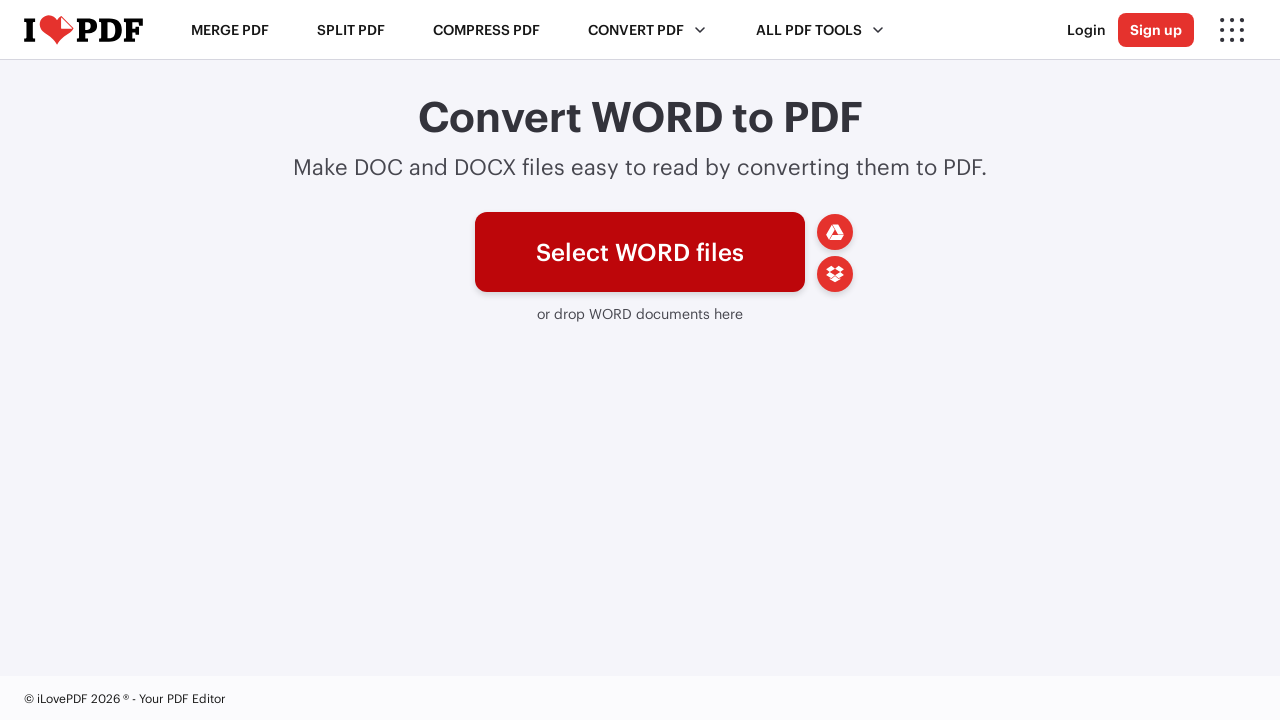